Navigates to Etherscan token trade page and verifies the page loads correctly without redirecting

Starting URL: https://etherscan.io/token/0xdAC17F958D2ee523a2206206994597C13D831ec7#tokenTrade

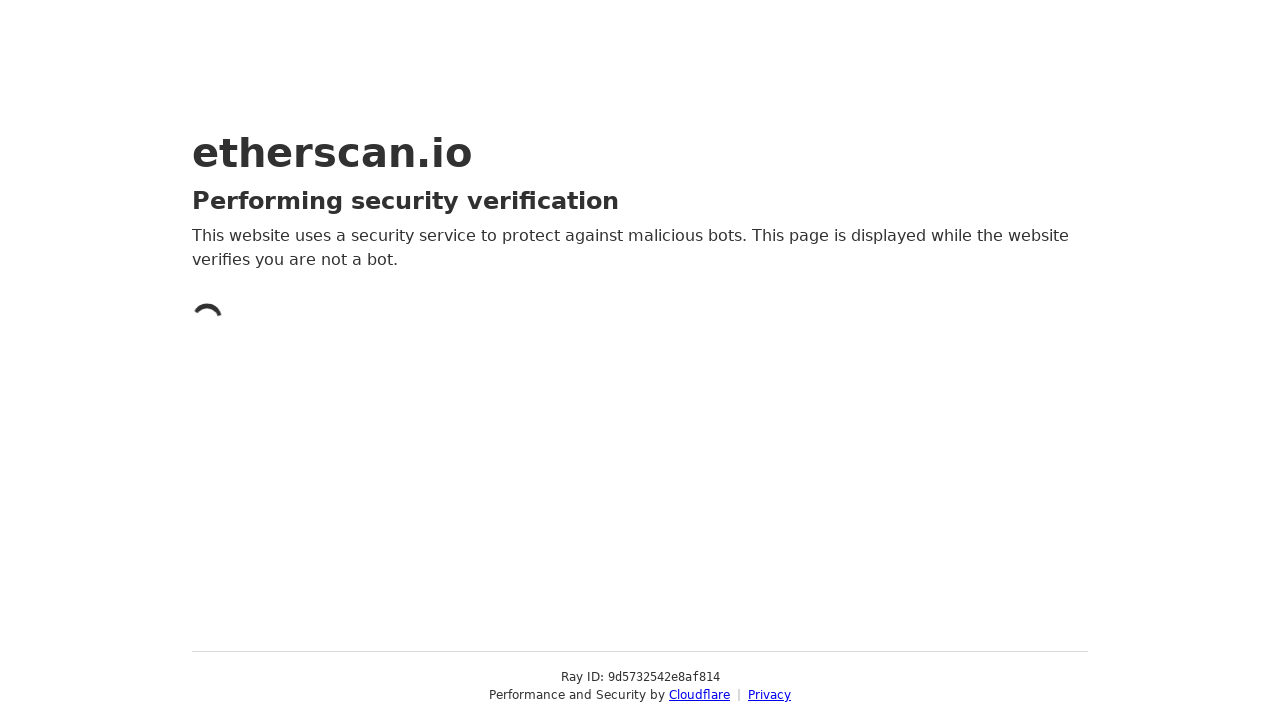

Waited for page to reach networkidle state
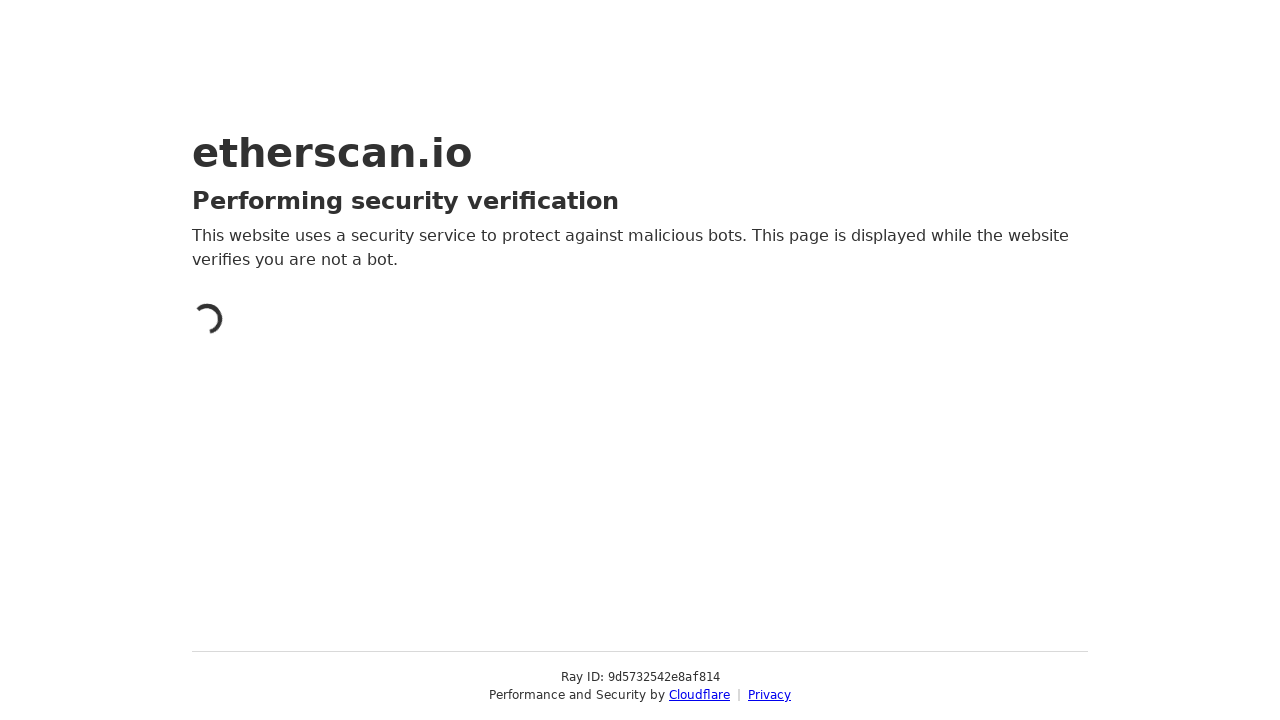

Verified body element is present on Etherscan token trade page
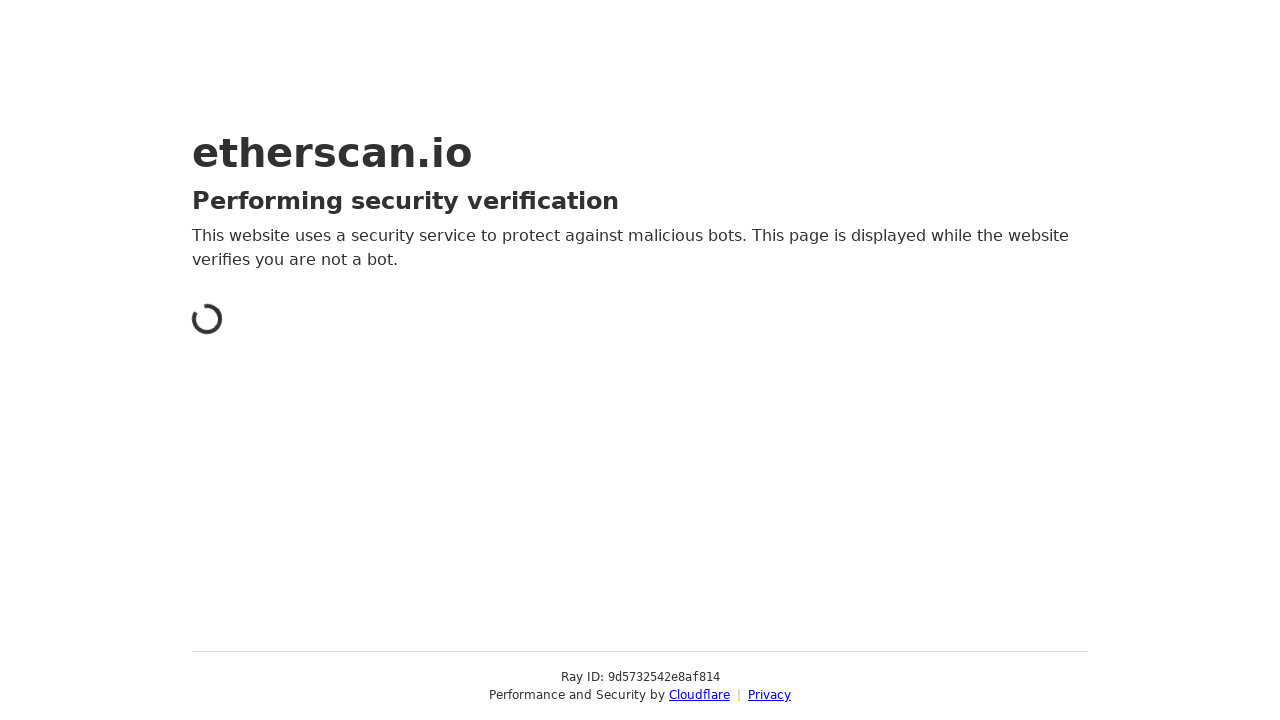

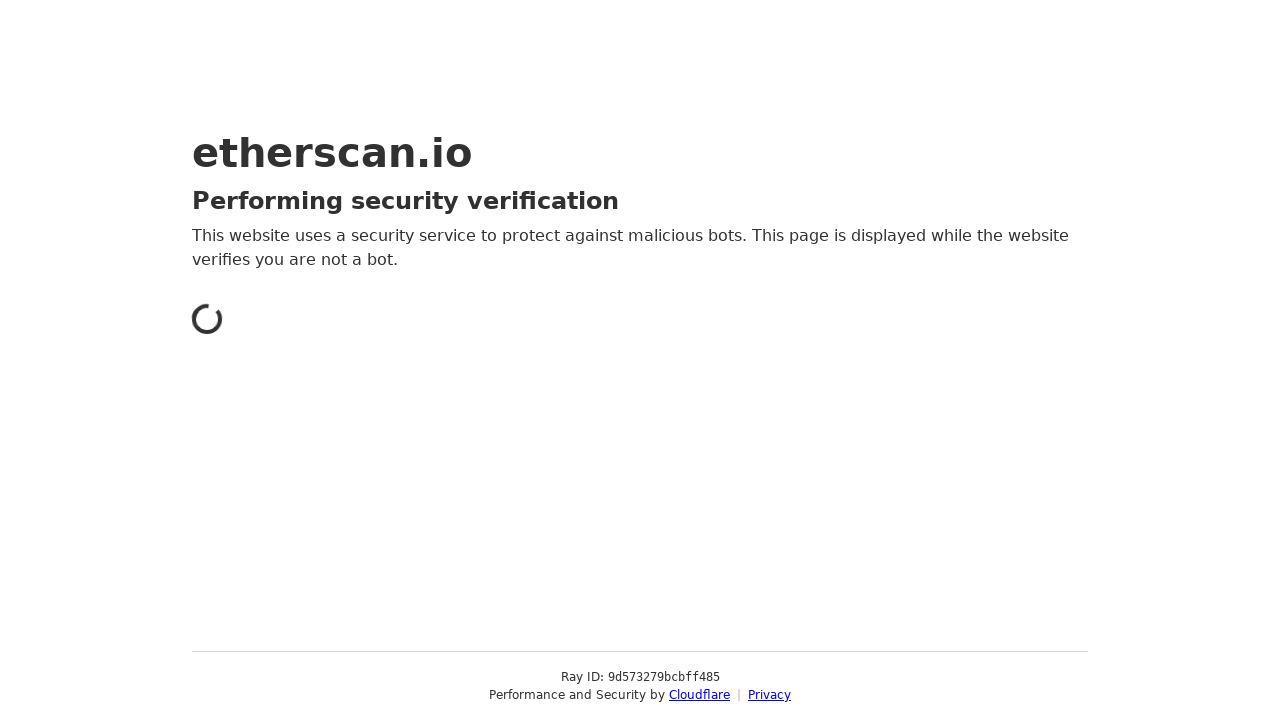